Tests that clearing a textbox removes its value

Starting URL: https://demoqa.com/text-box

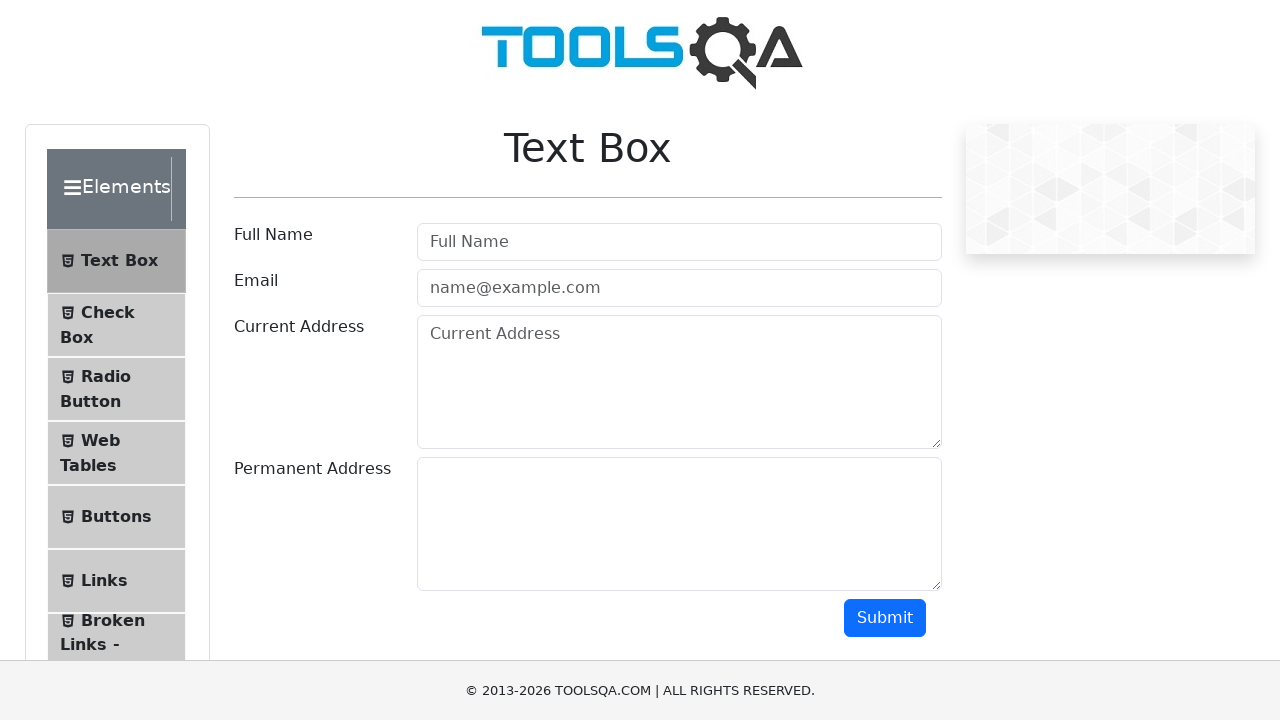

Filled userName textbox with '456' on #userName
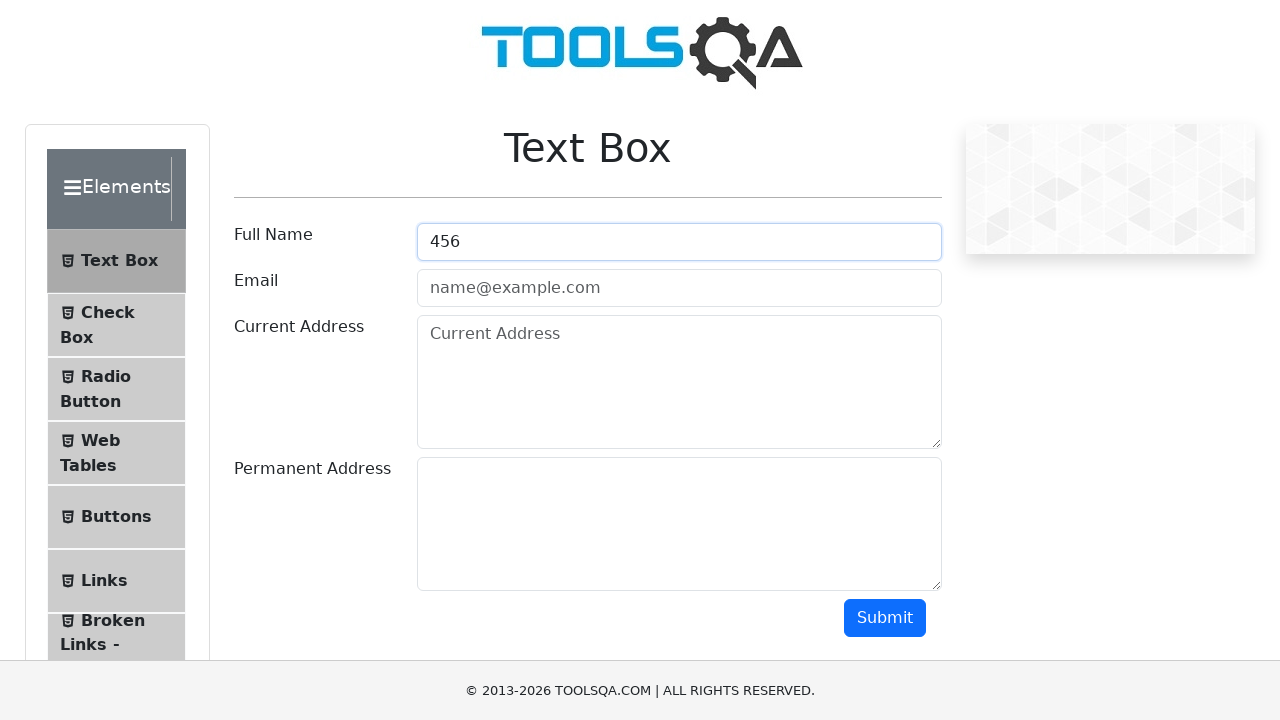

Cleared userName textbox by filling with empty string on #userName
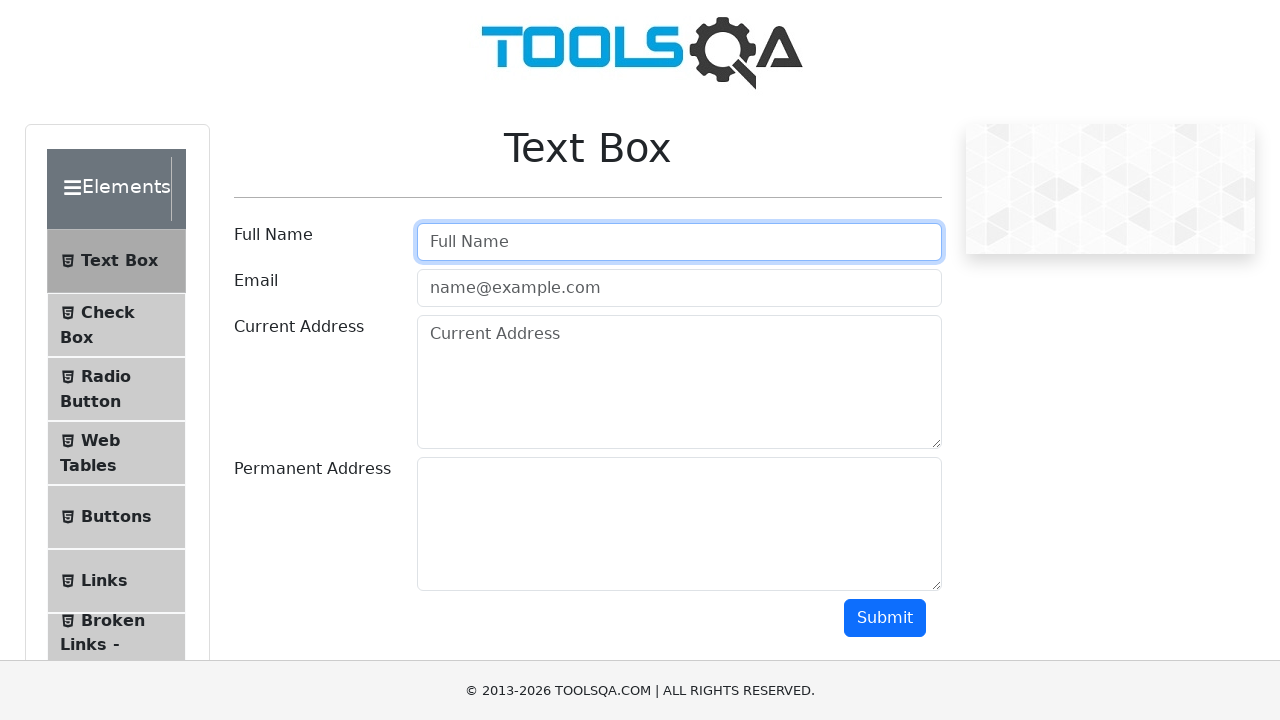

Retrieved current value from userName textbox
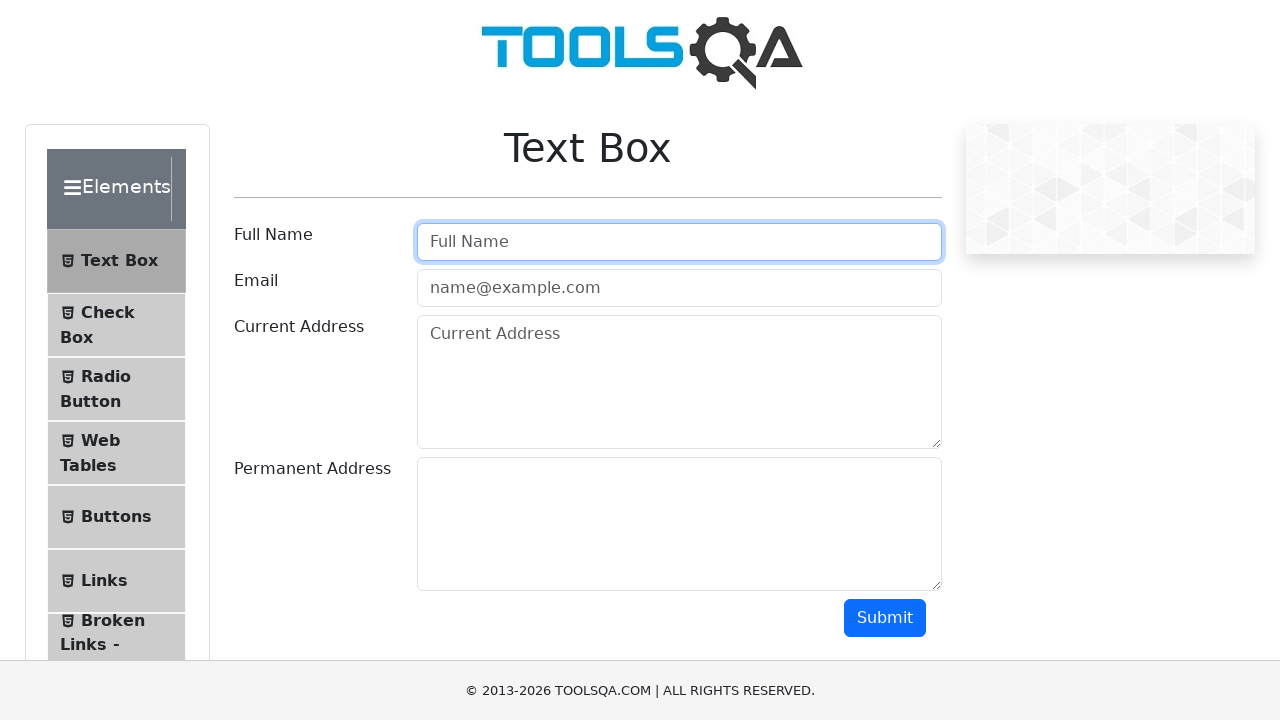

Asserted that userName textbox value is empty
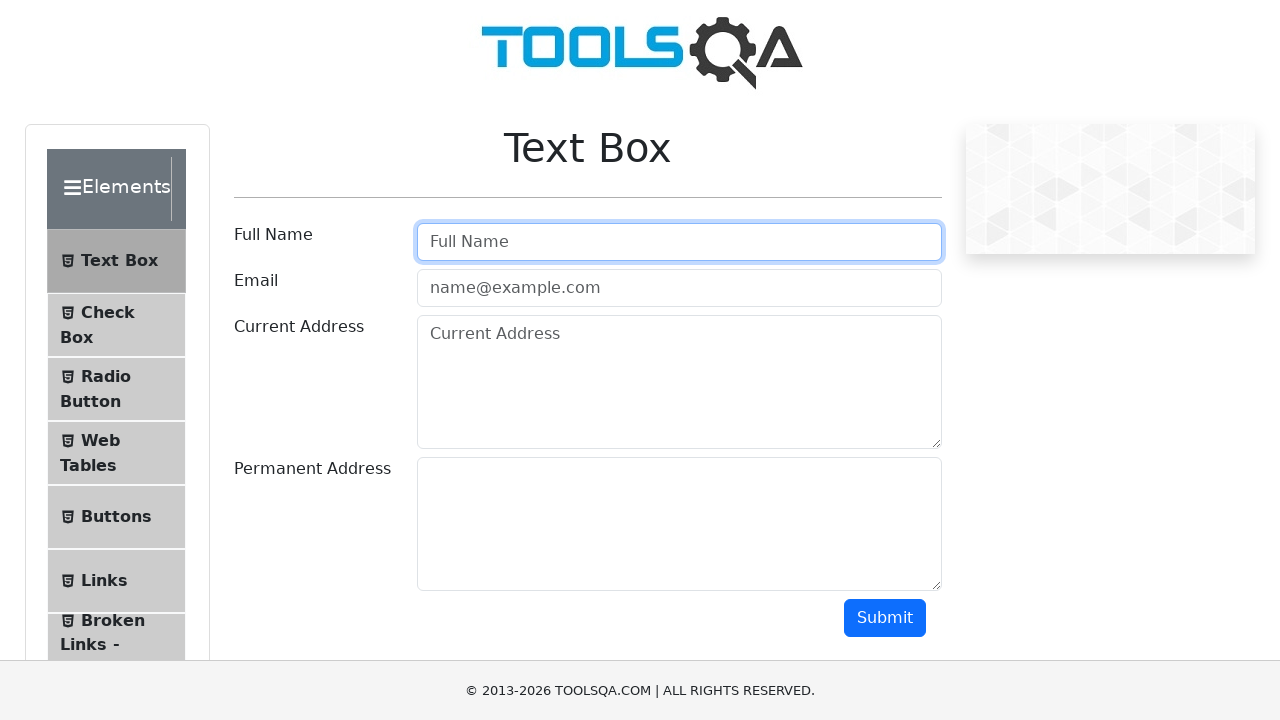

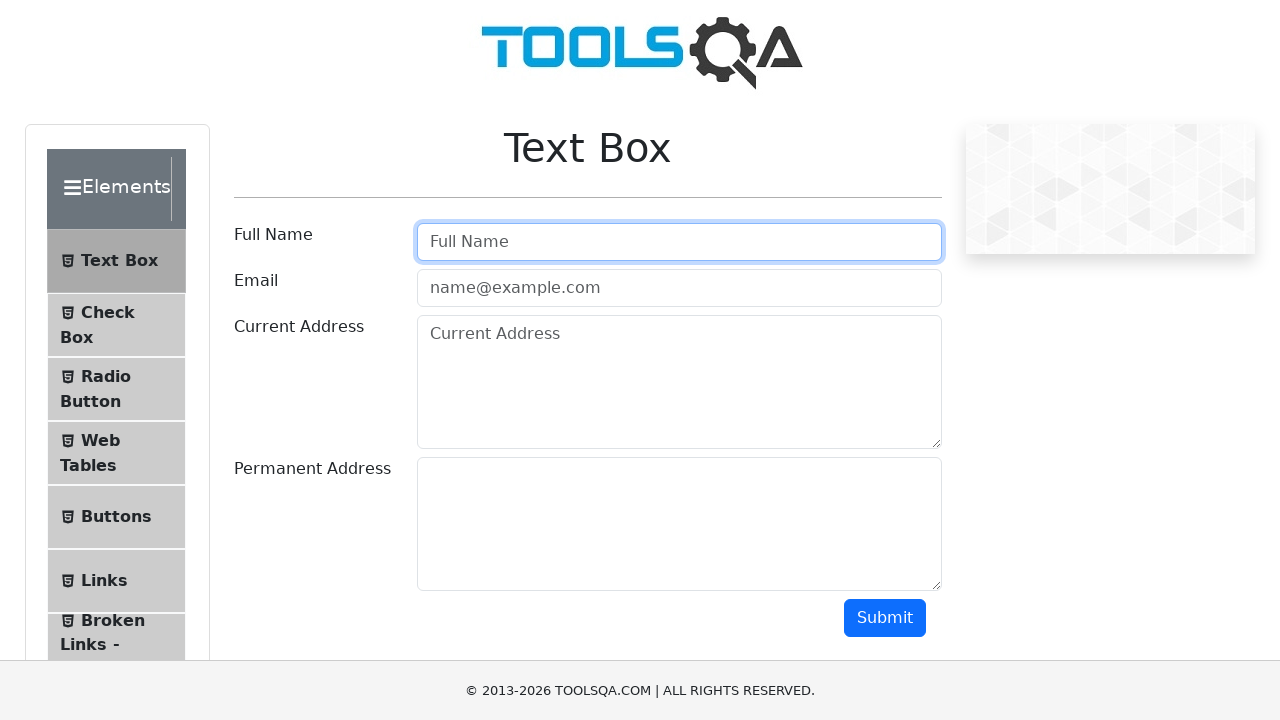